Tests clicking a JS Alert button and accepting the alert by clicking OK, then verifies the result message

Starting URL: https://the-internet.herokuapp.com/javascript_alerts

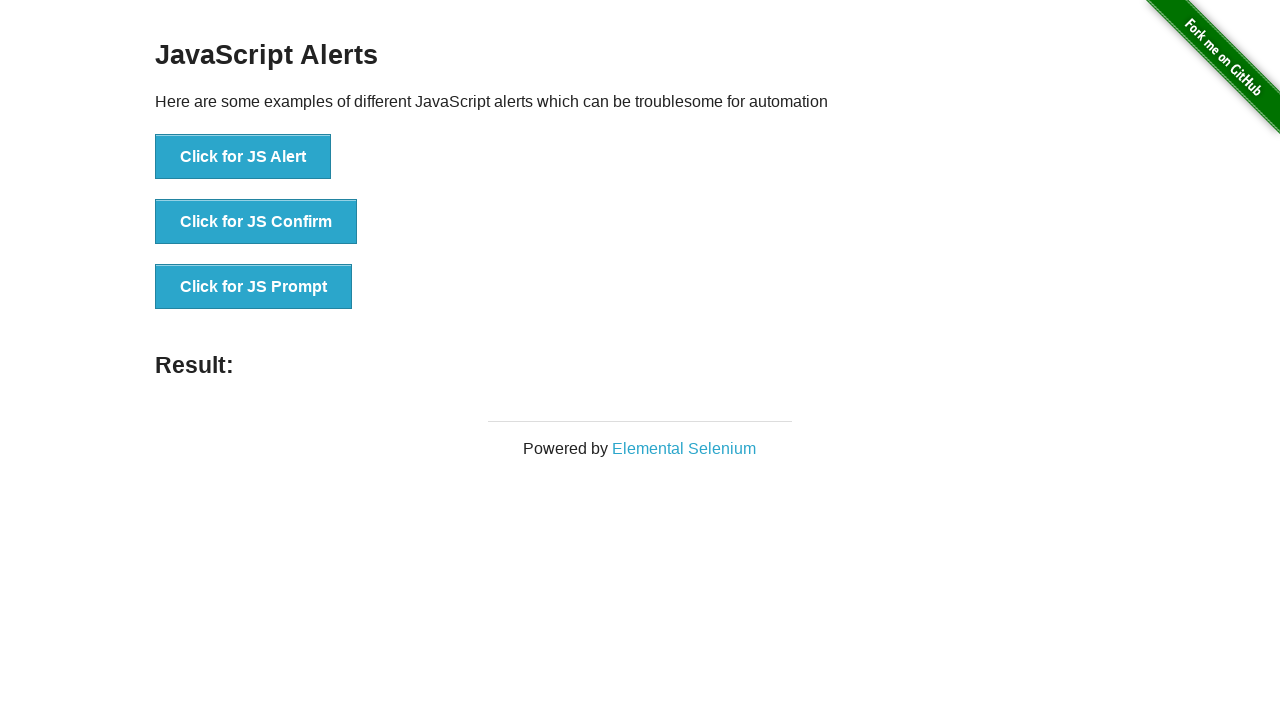

Clicked the JS Alert button at (243, 157) on button[onclick='jsAlert()']
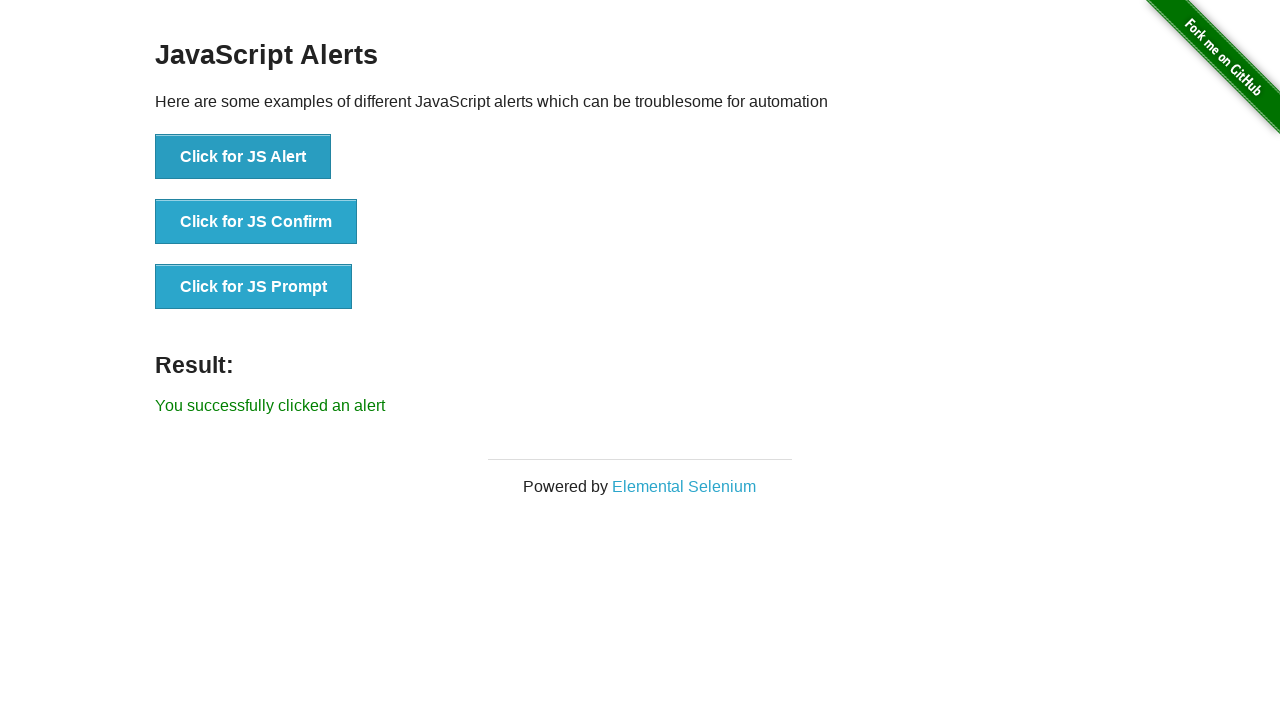

Set up dialog handler to accept alerts
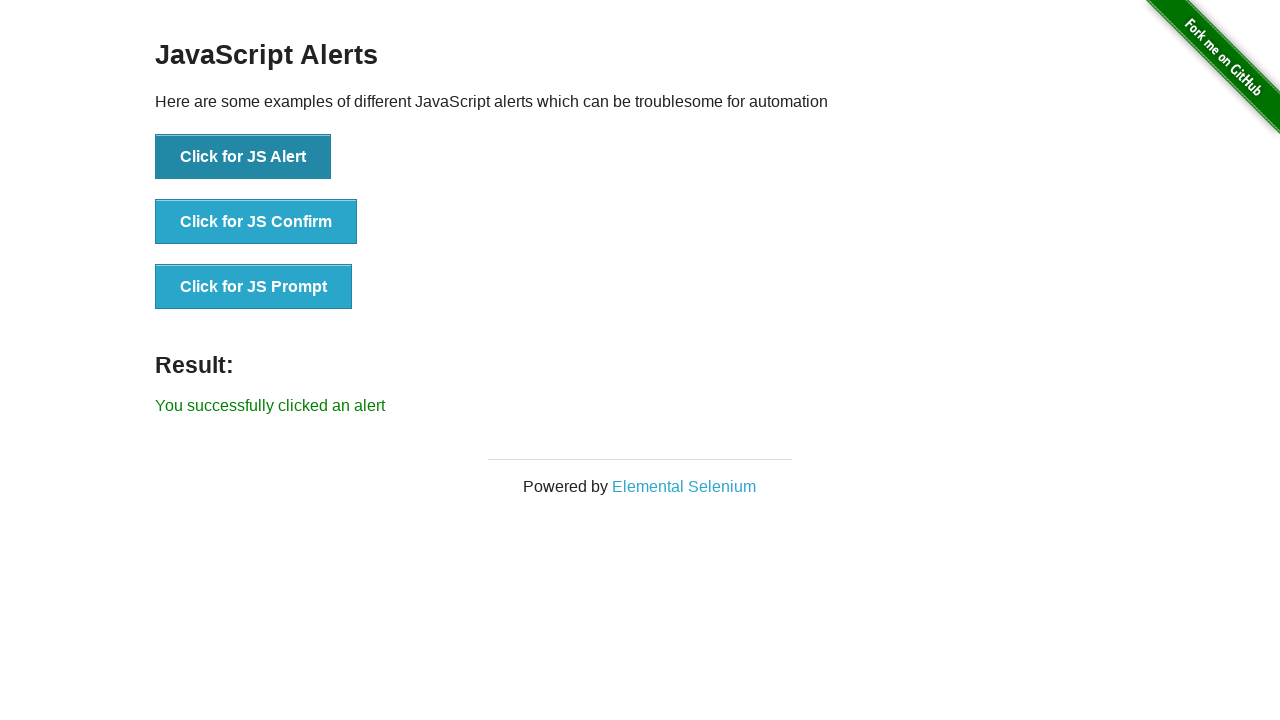

Result message element loaded and visible
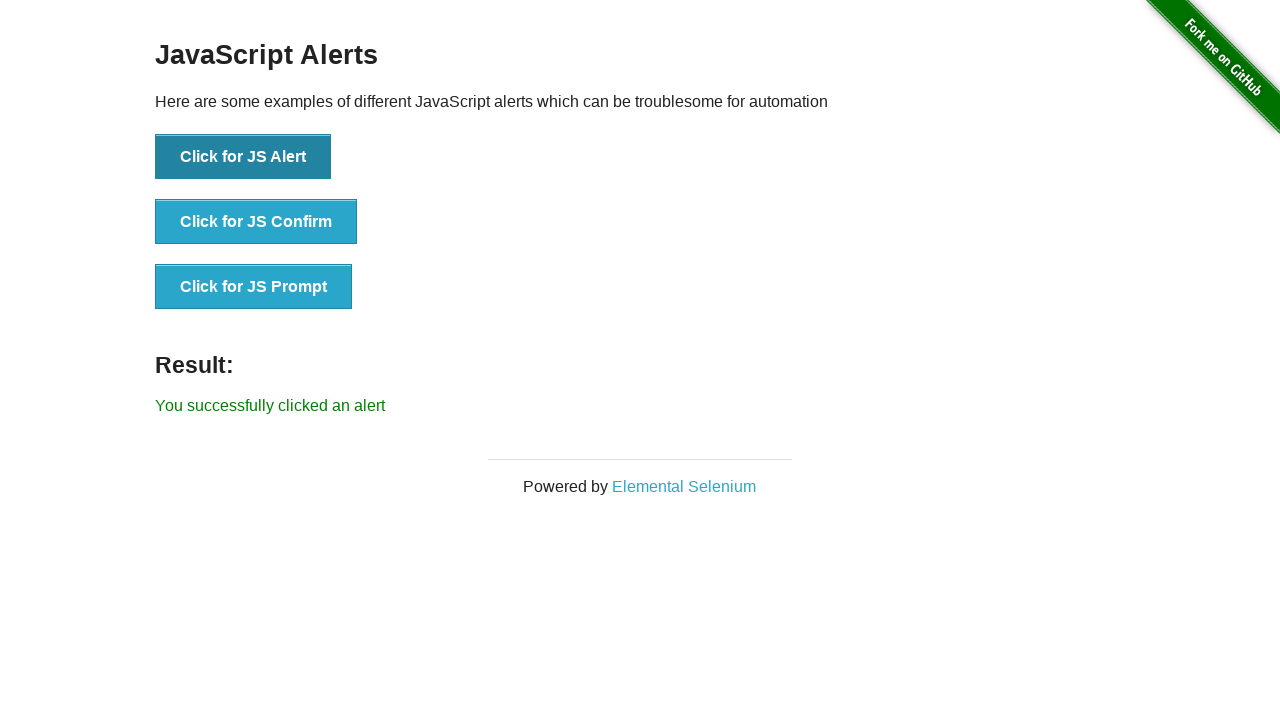

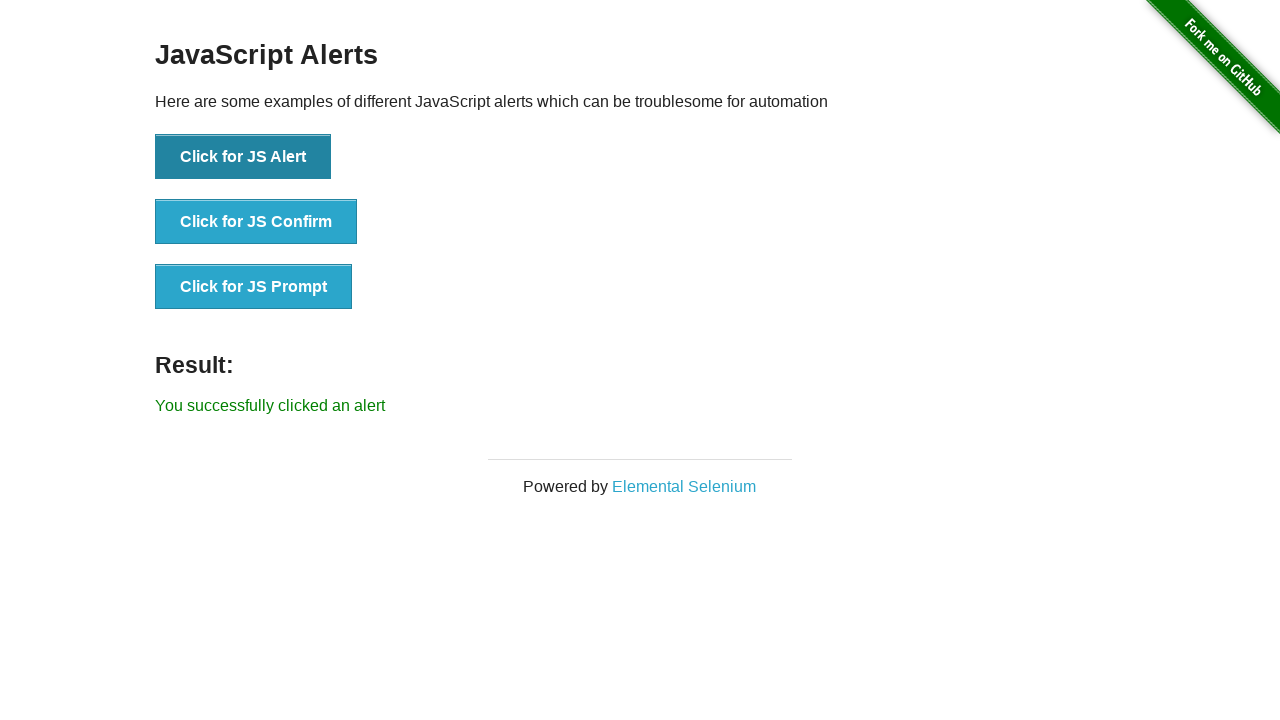